Tests unmarking items as complete by unchecking their checkboxes.

Starting URL: https://demo.playwright.dev/todomvc

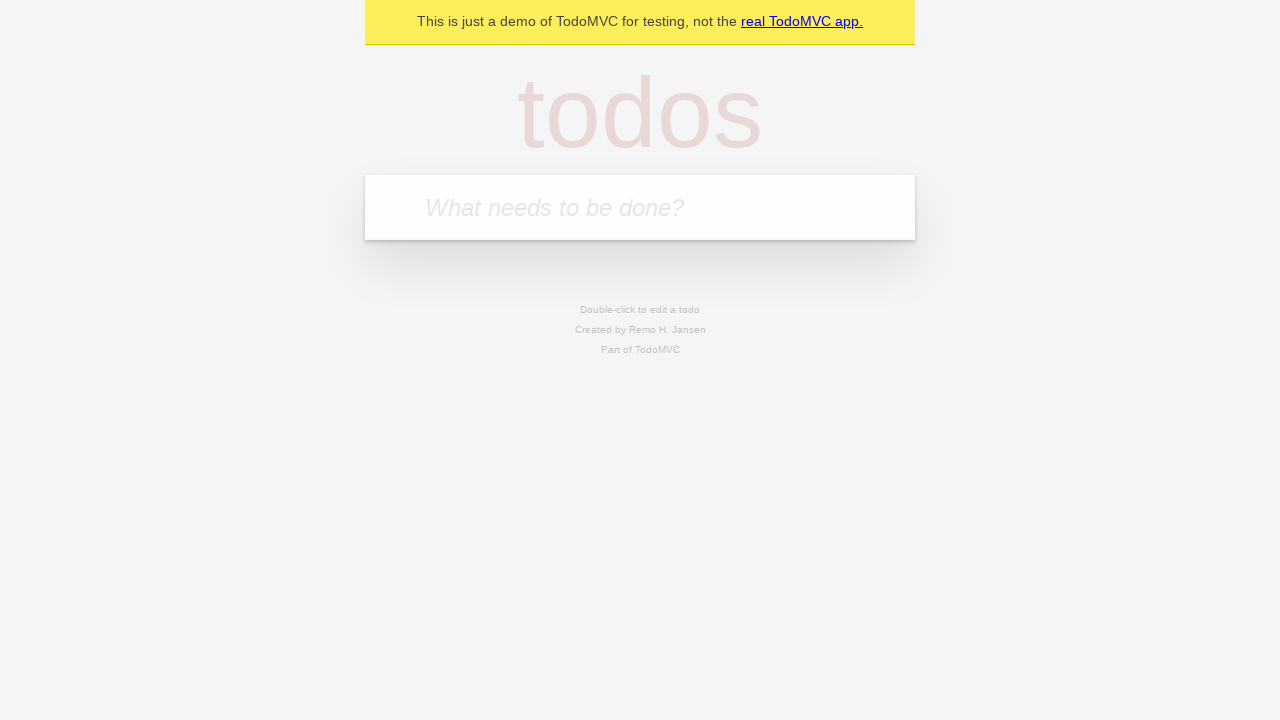

Filled todo input with 'buy some cheese' on internal:attr=[placeholder="What needs to be done?"i]
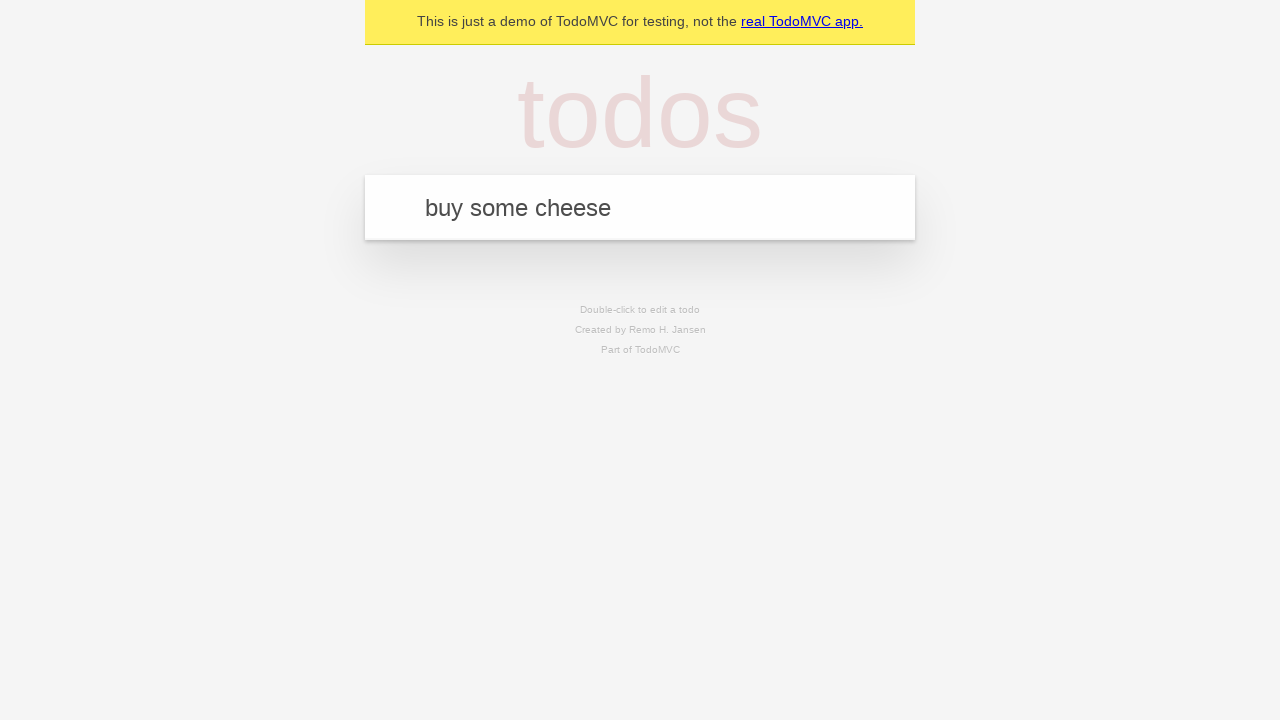

Pressed Enter to create first todo item on internal:attr=[placeholder="What needs to be done?"i]
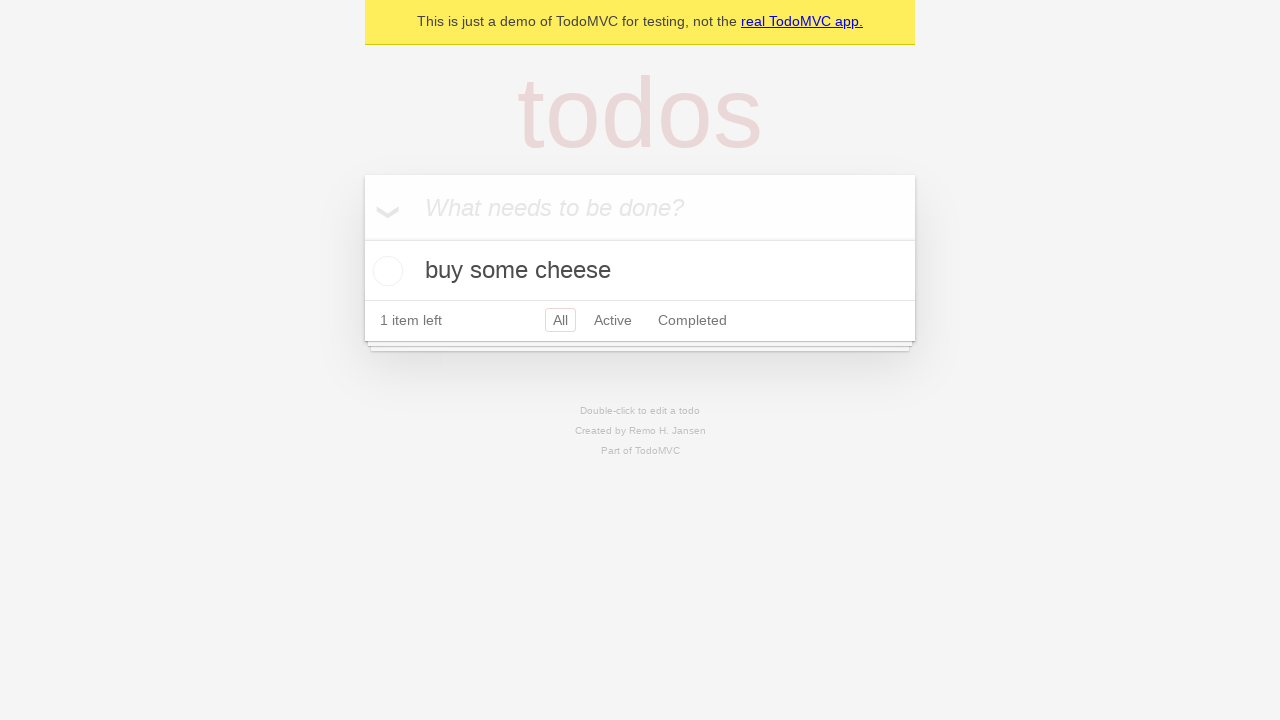

Filled todo input with 'feed the cat' on internal:attr=[placeholder="What needs to be done?"i]
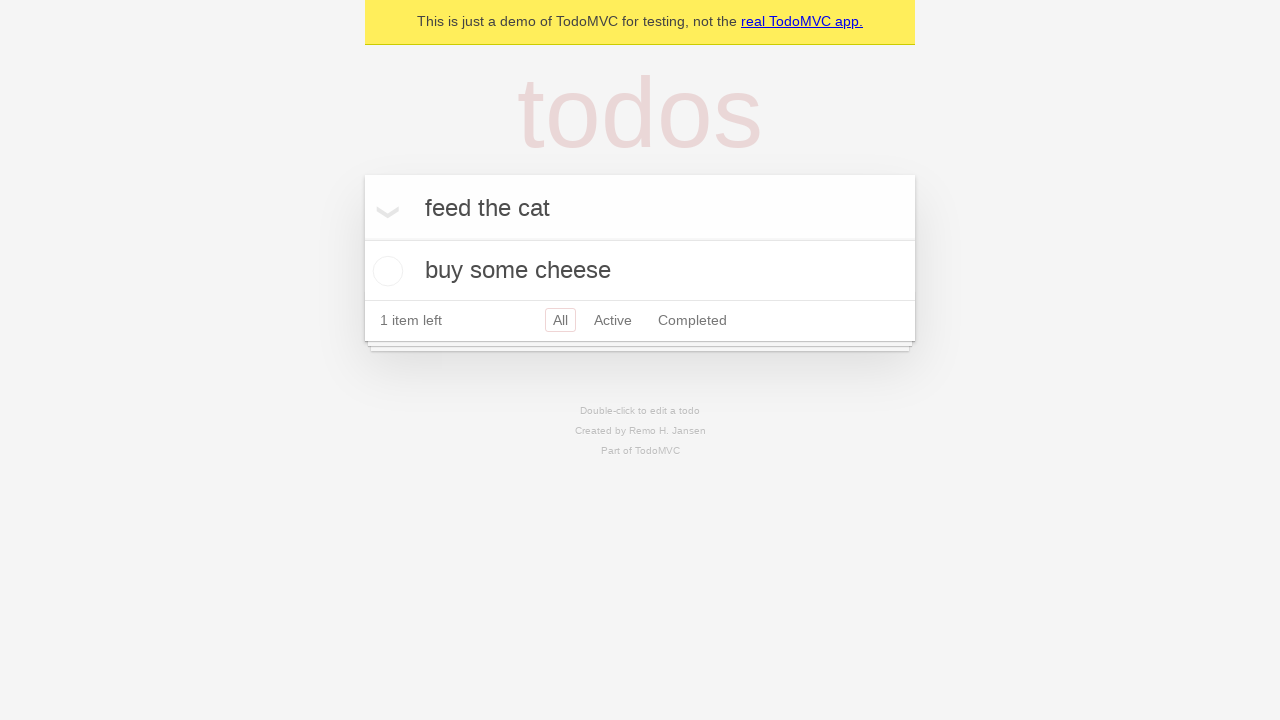

Pressed Enter to create second todo item on internal:attr=[placeholder="What needs to be done?"i]
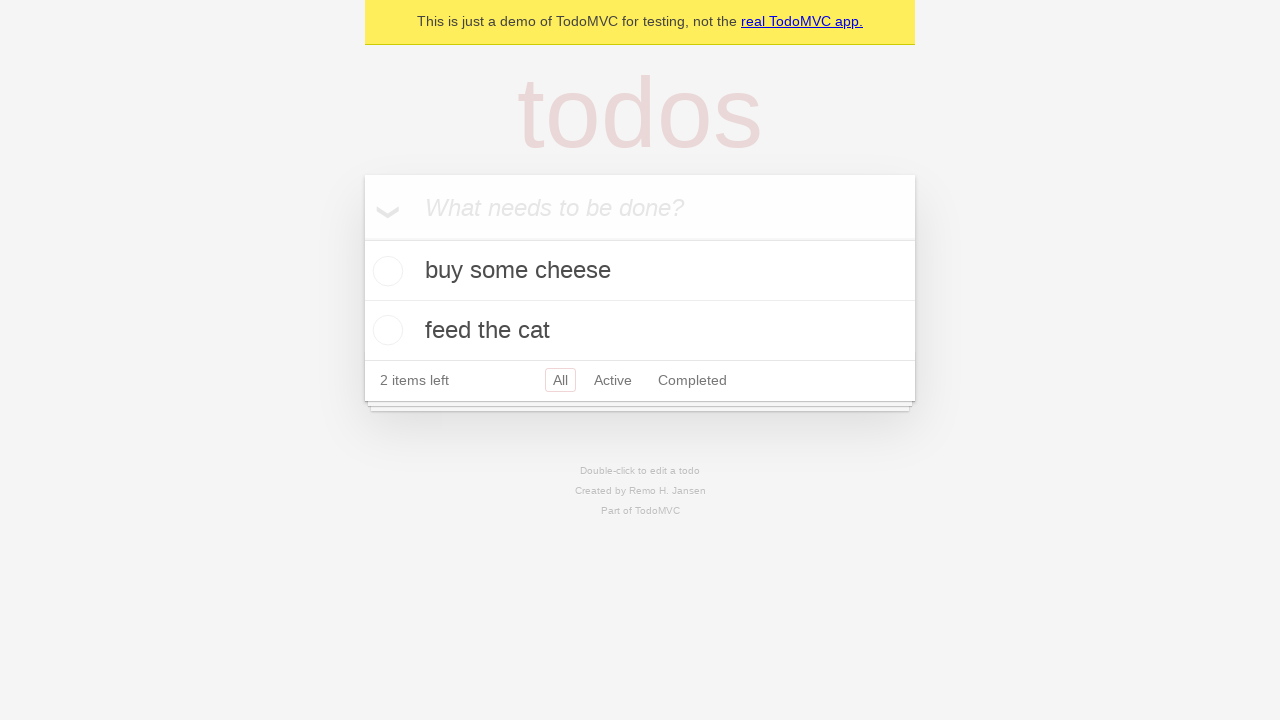

Checked checkbox for first todo item 'buy some cheese' at (385, 271) on internal:testid=[data-testid="todo-item"s] >> nth=0 >> internal:role=checkbox
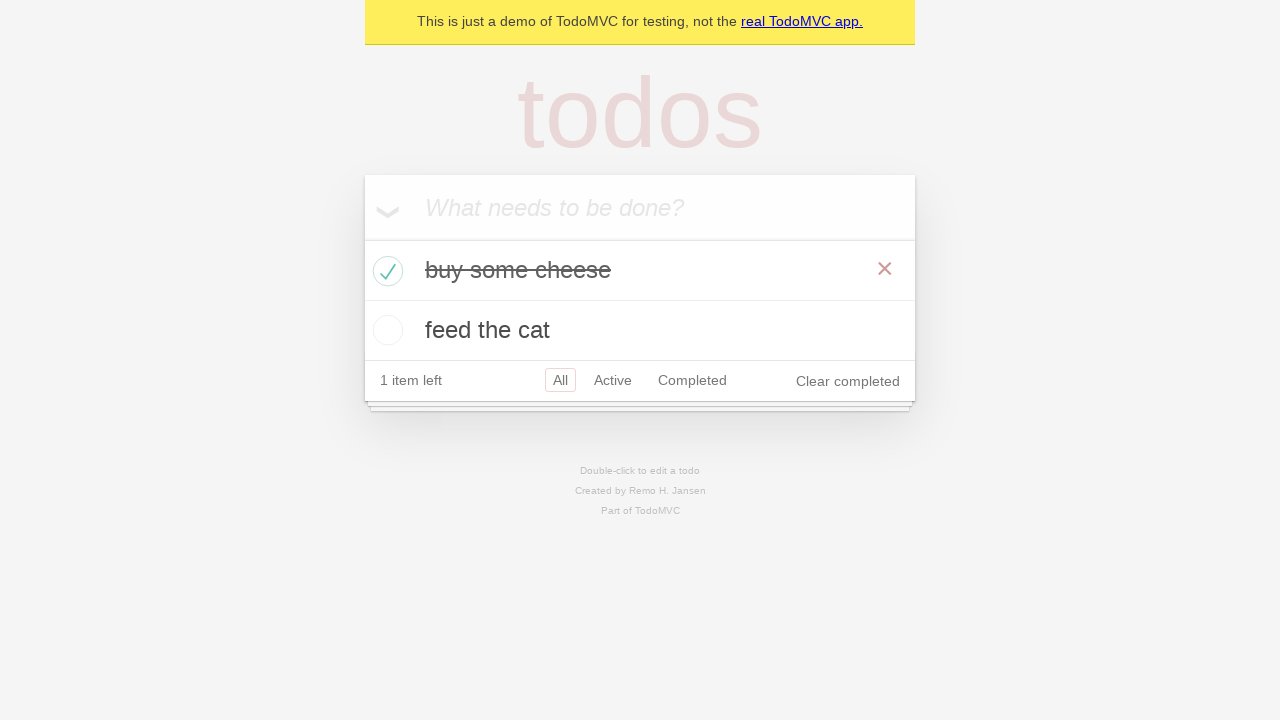

Unchecked checkbox for first todo item to mark it as incomplete at (385, 271) on internal:testid=[data-testid="todo-item"s] >> nth=0 >> internal:role=checkbox
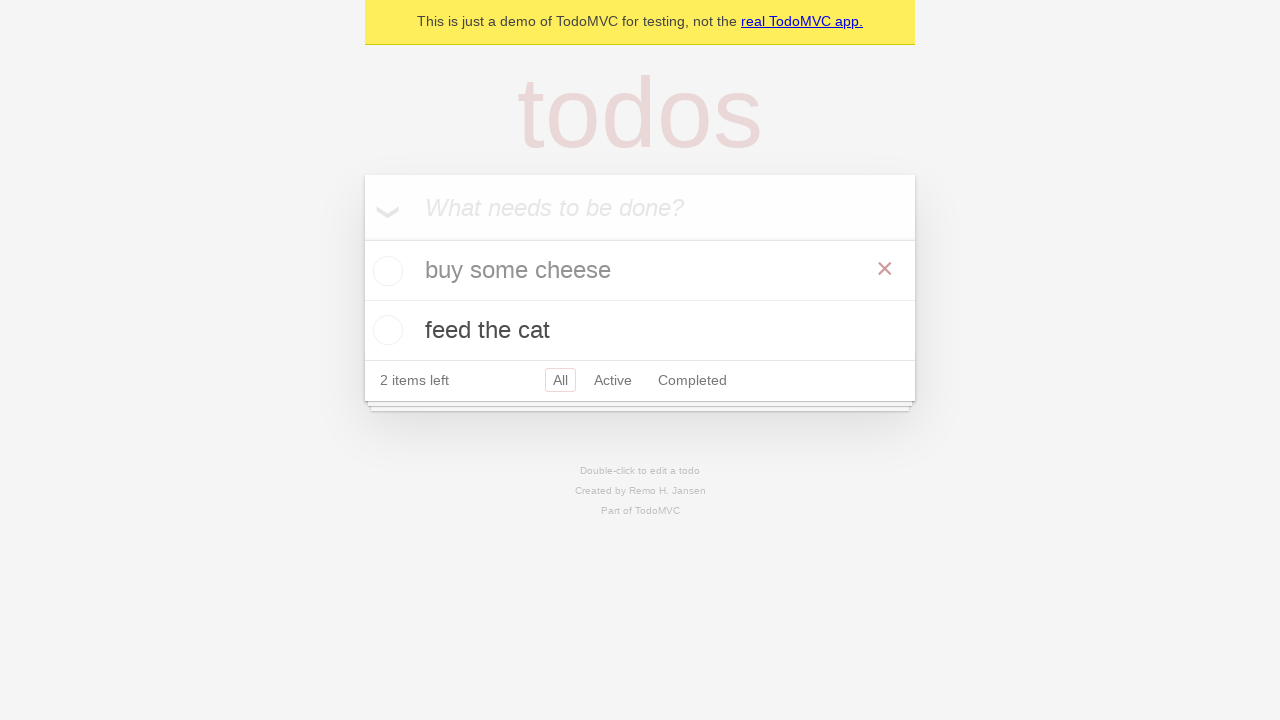

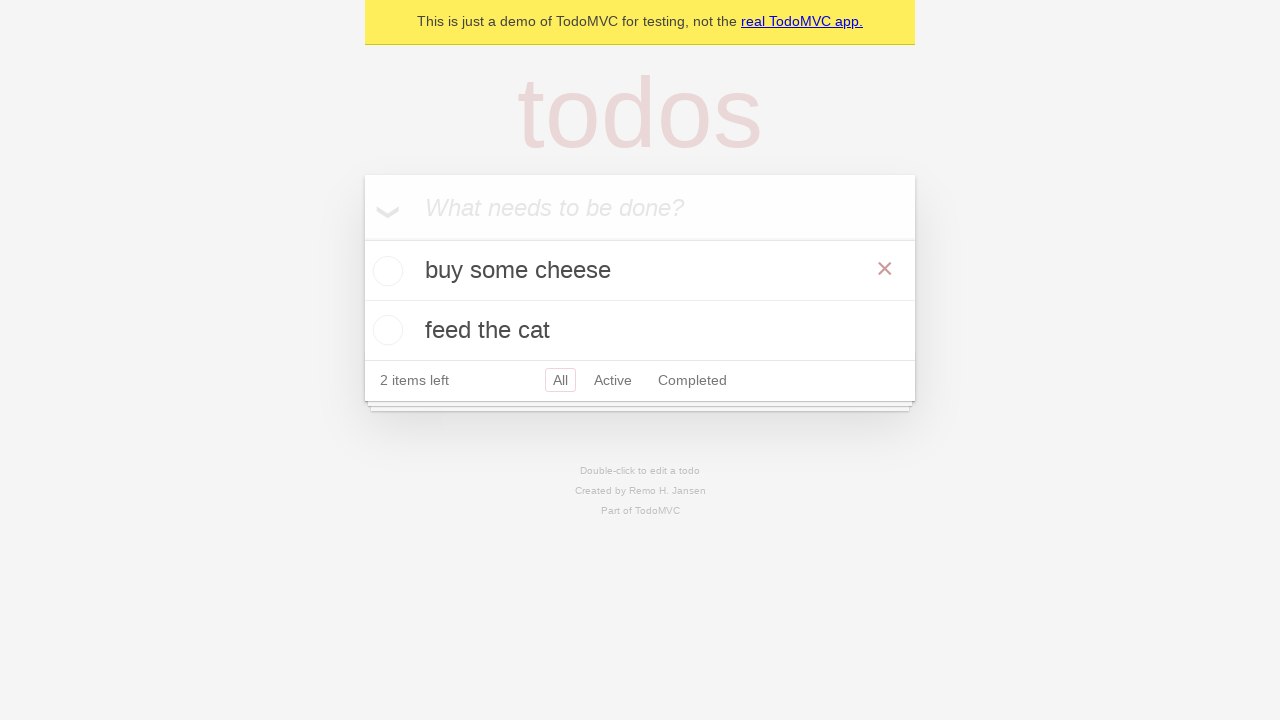